Tests radio button selection by finding and clicking the RUBY option among language radio buttons

Starting URL: http://seleniumpractise.blogspot.com/2016/08/how-to-automate-radio-button-in.html

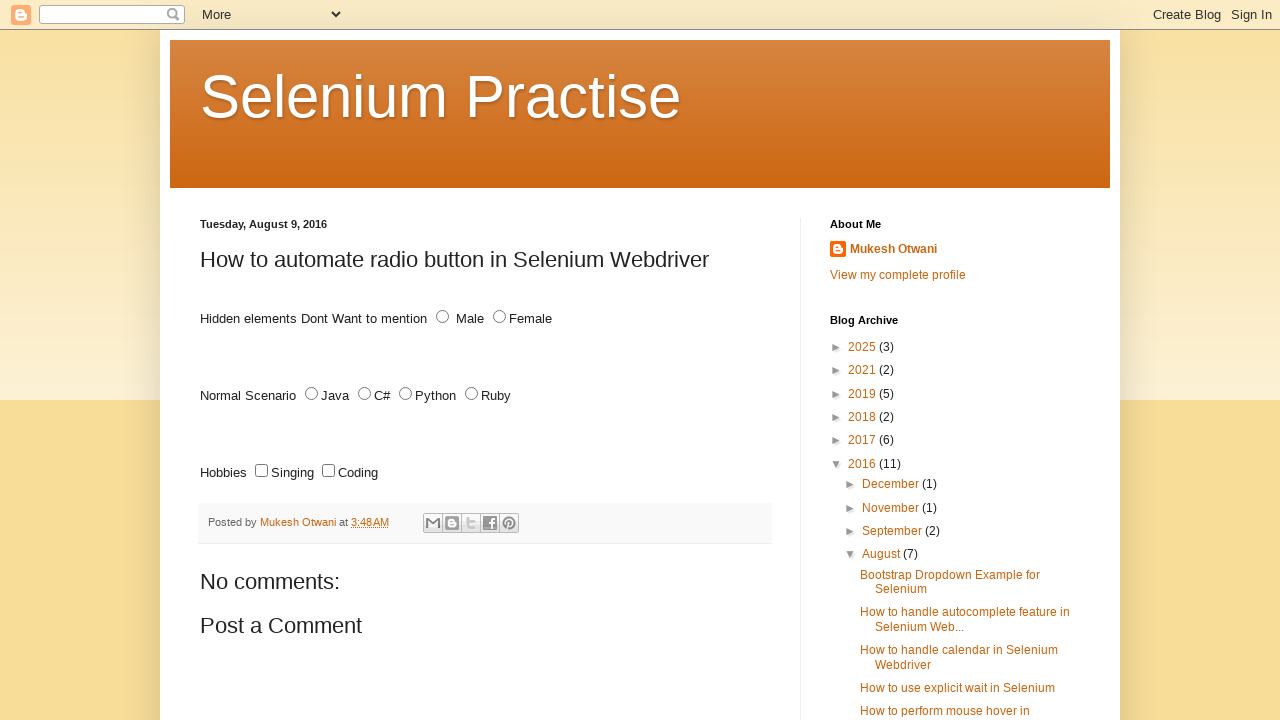

Navigated to radio button automation practice page
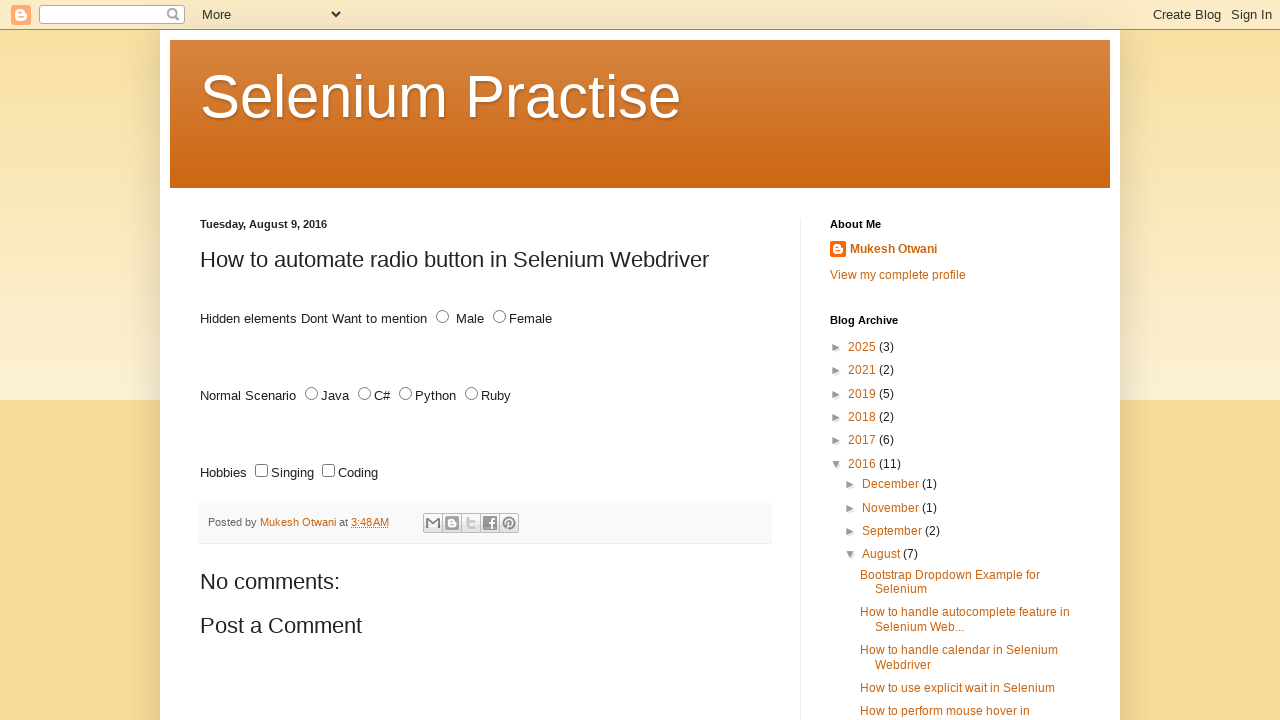

Located all language radio buttons
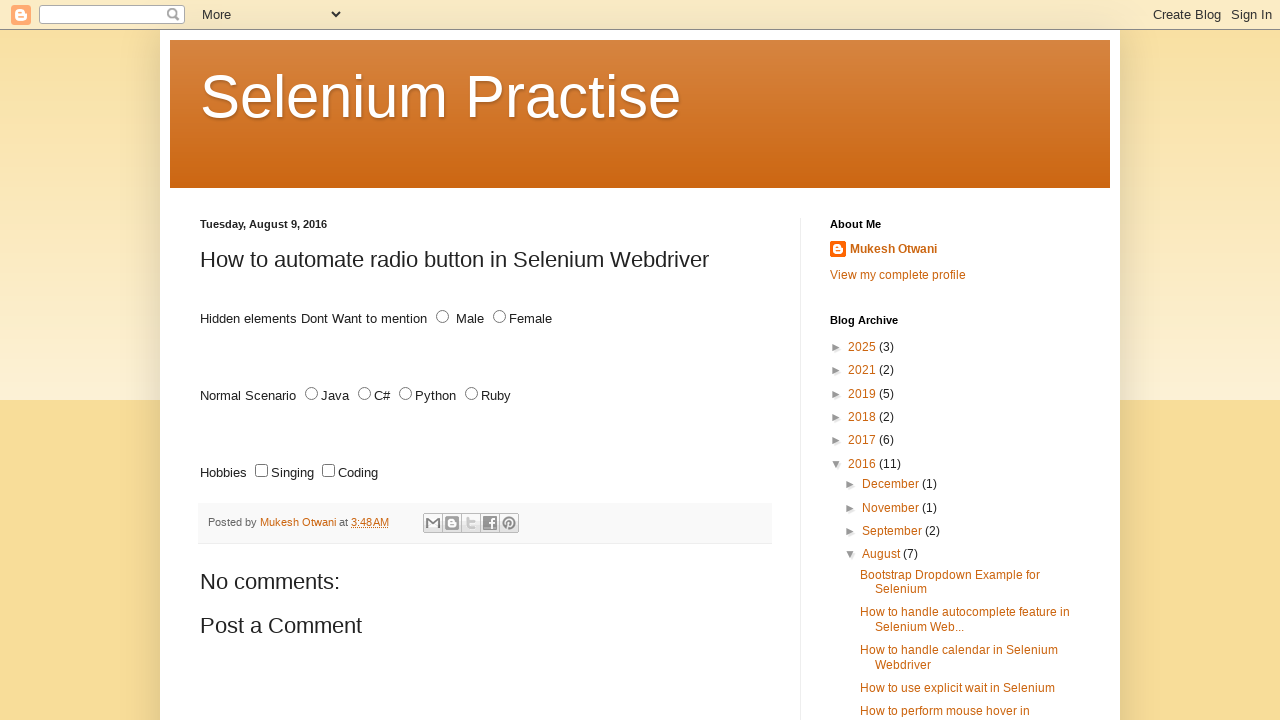

Clicked RUBY radio button option at (472, 394) on xpath=//input[@name='lang' and @type='radio'] >> nth=3
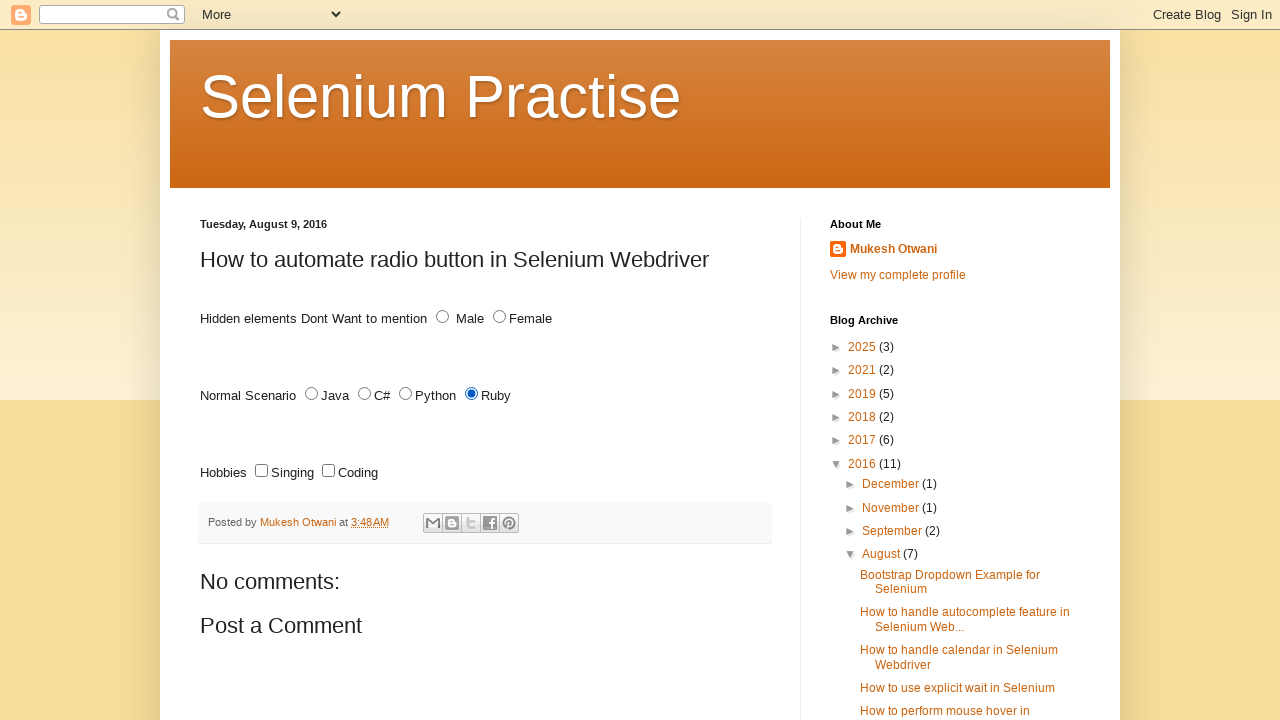

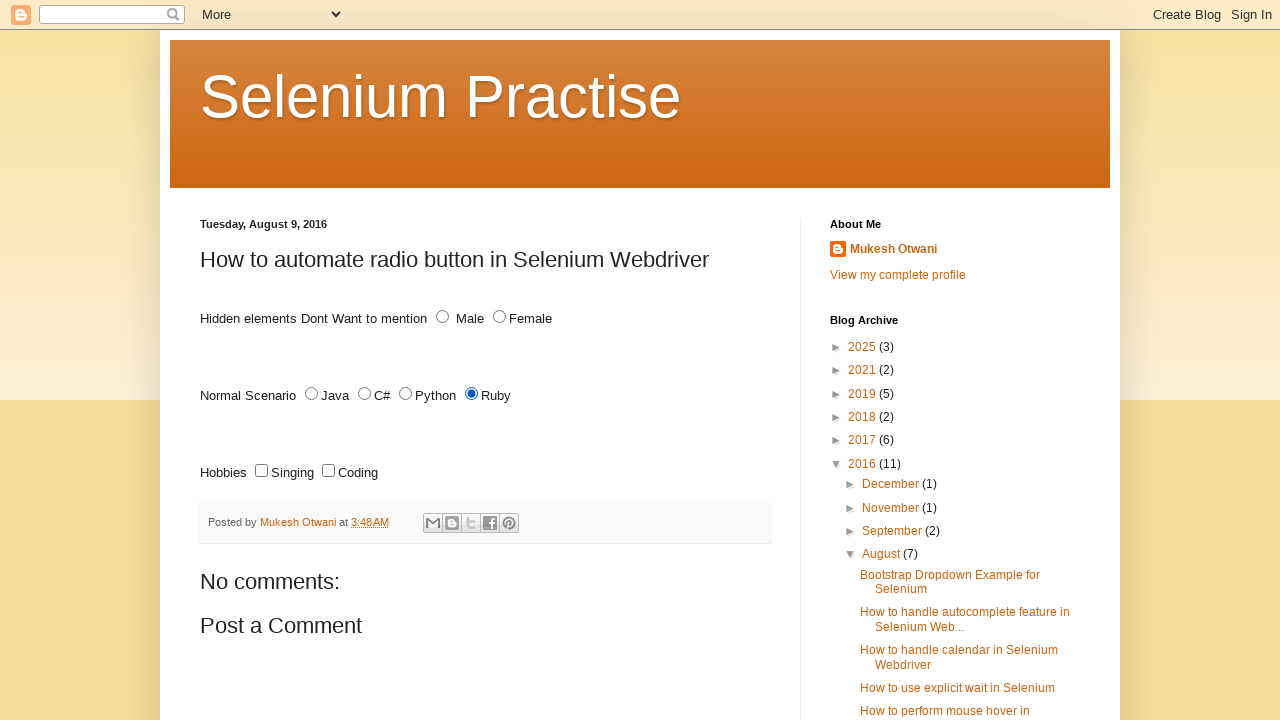